Tests JavaScript prompt dialog by clicking the third button, entering a name in the prompt, accepting it, and verifying the name appears in the result message

Starting URL: https://the-internet.herokuapp.com/javascript_alerts

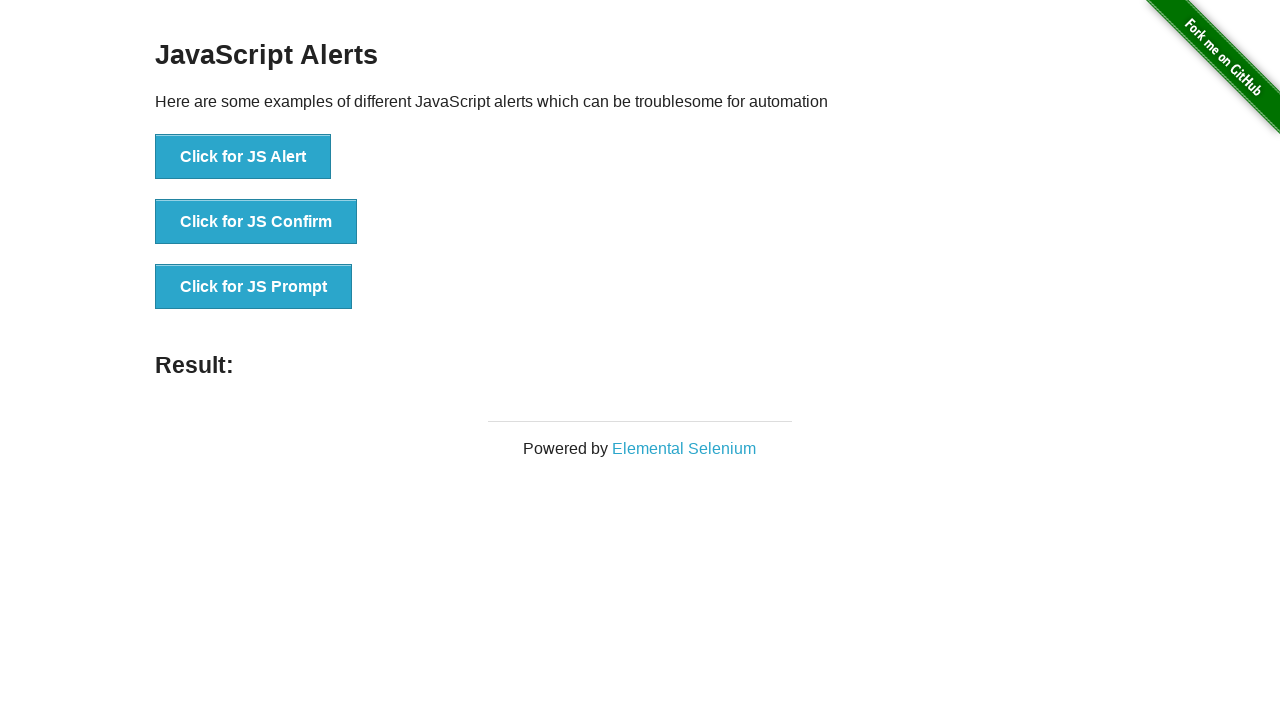

Set up dialog handler to accept prompt with 'John Anderson'
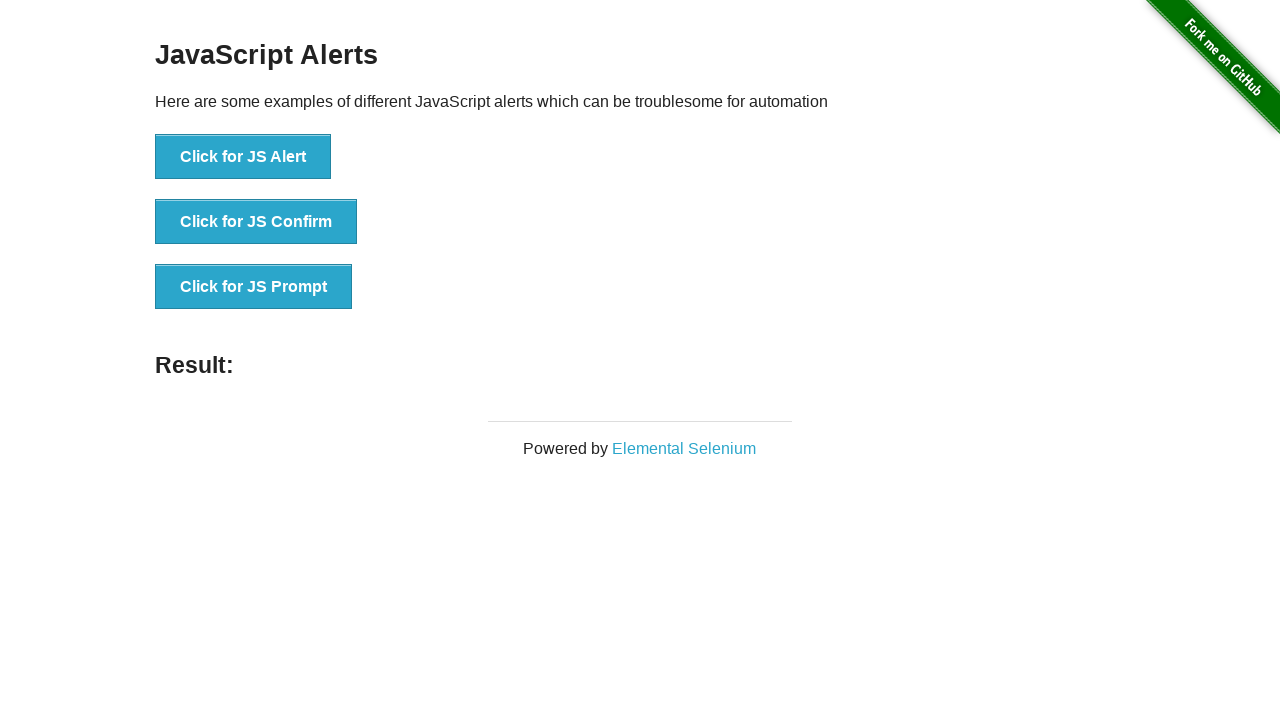

Clicked the JS Prompt button to trigger the dialog at (254, 287) on xpath=//button[text()='Click for JS Prompt']
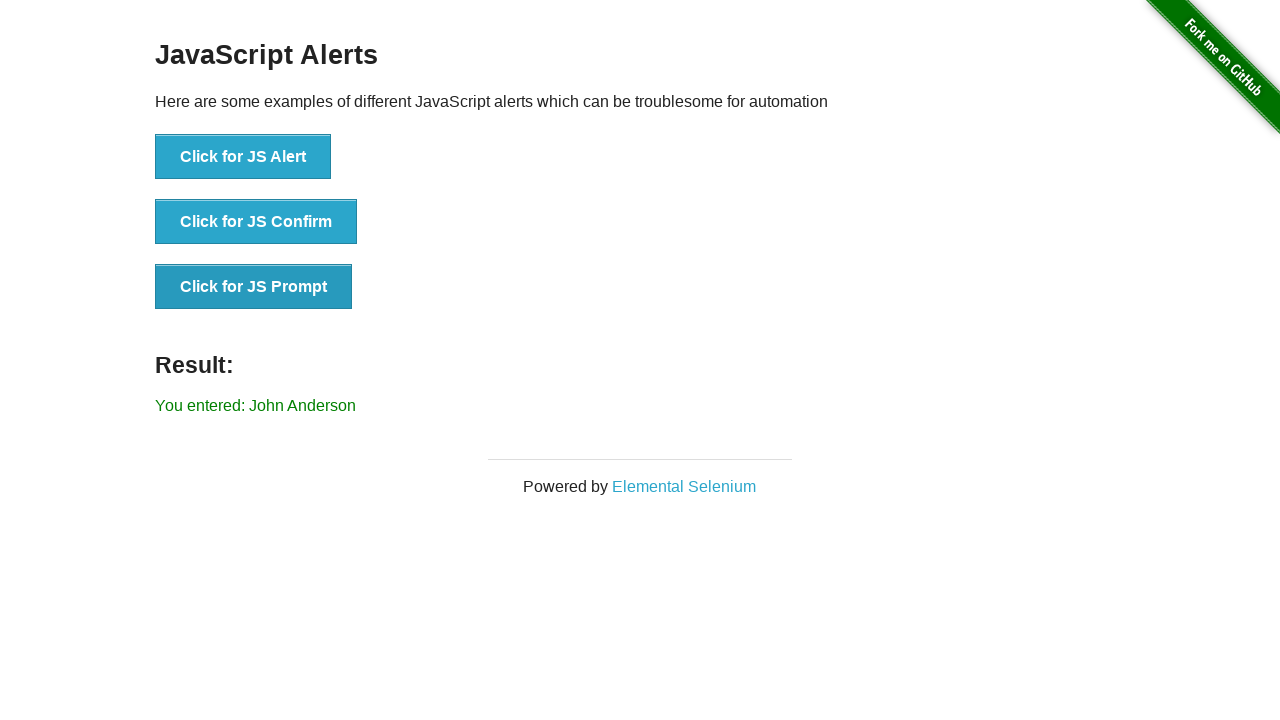

Result message appeared on the page
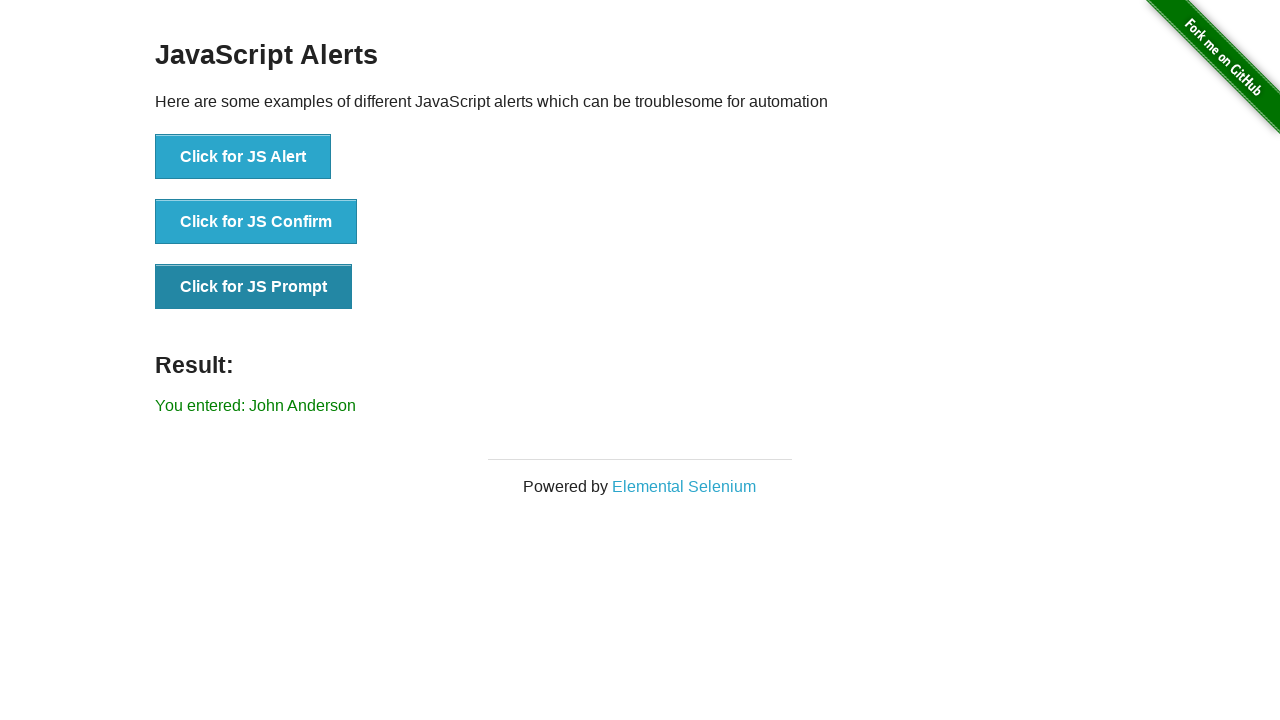

Retrieved result message text content
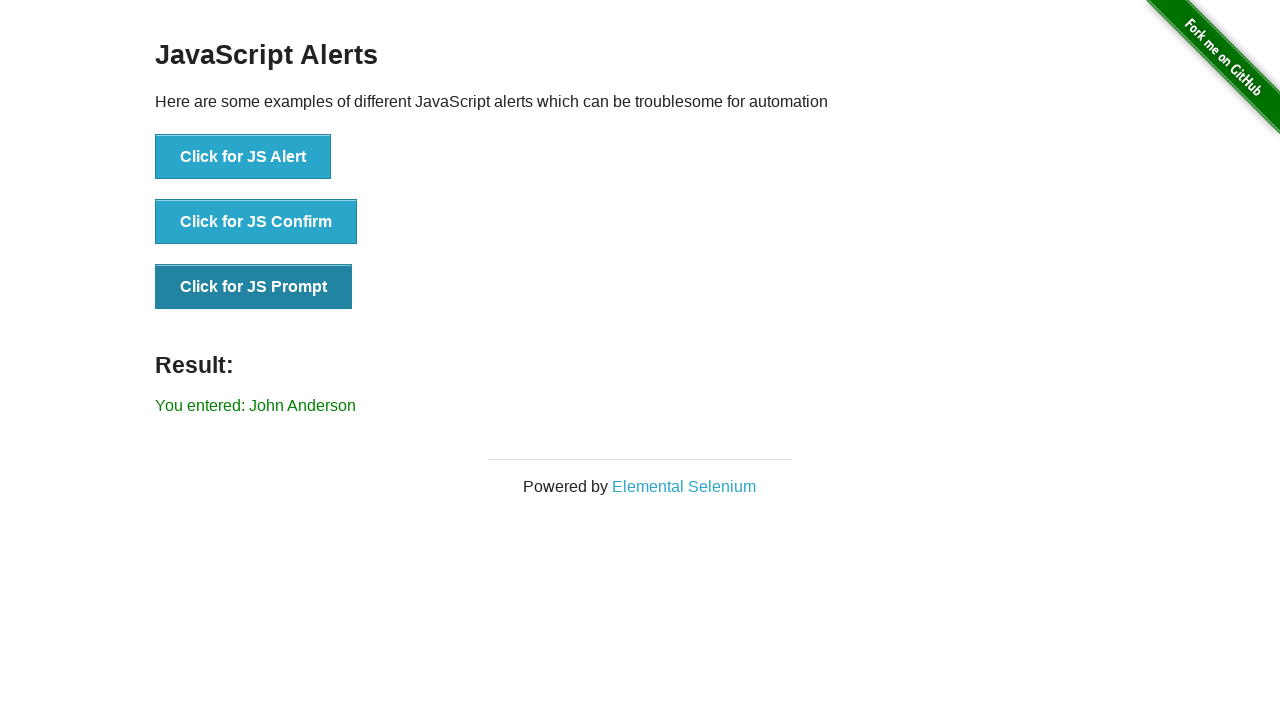

Verified that 'John Anderson' appears in the result message
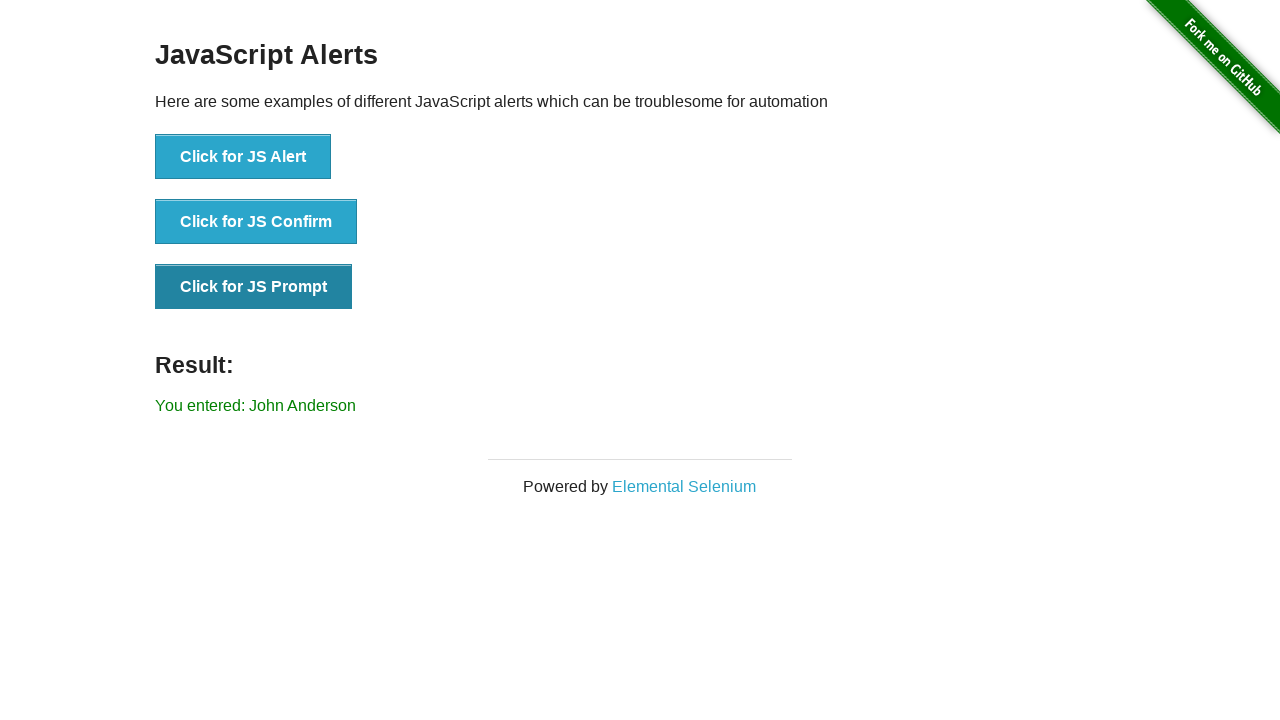

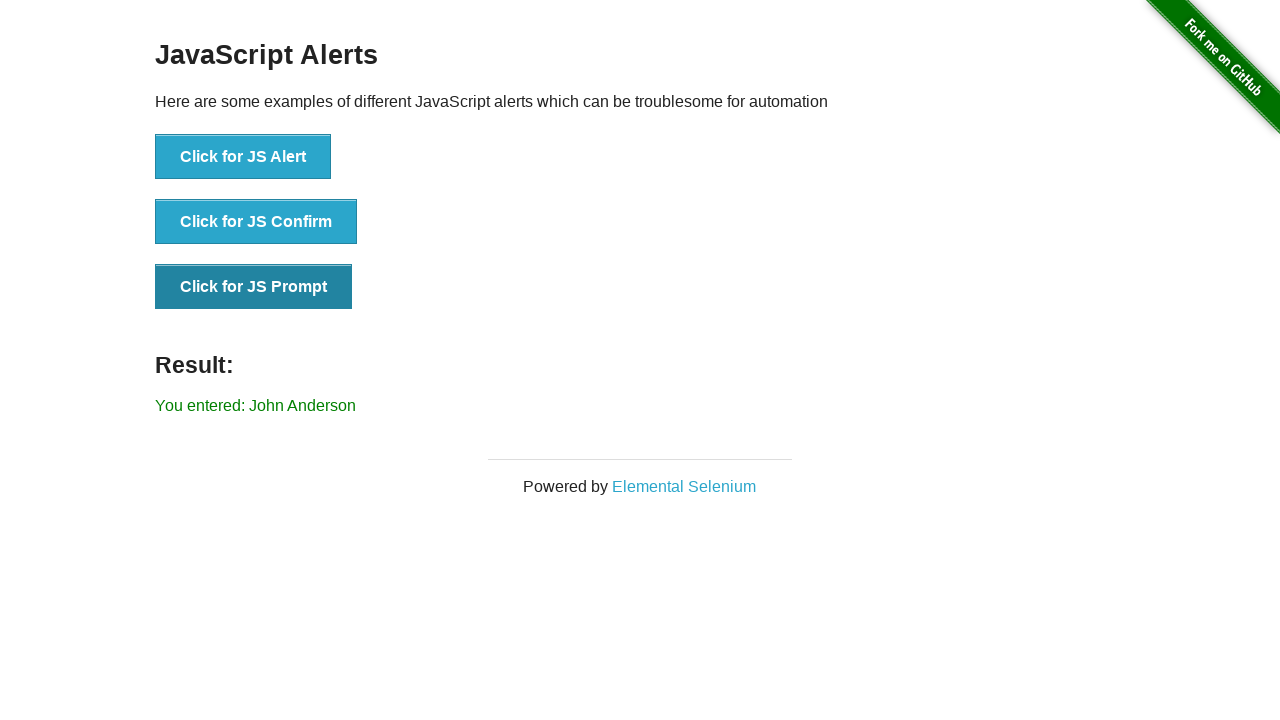